Opens the Reebok India website and verifies it loads successfully

Starting URL: https://reebok.abfrl.in/

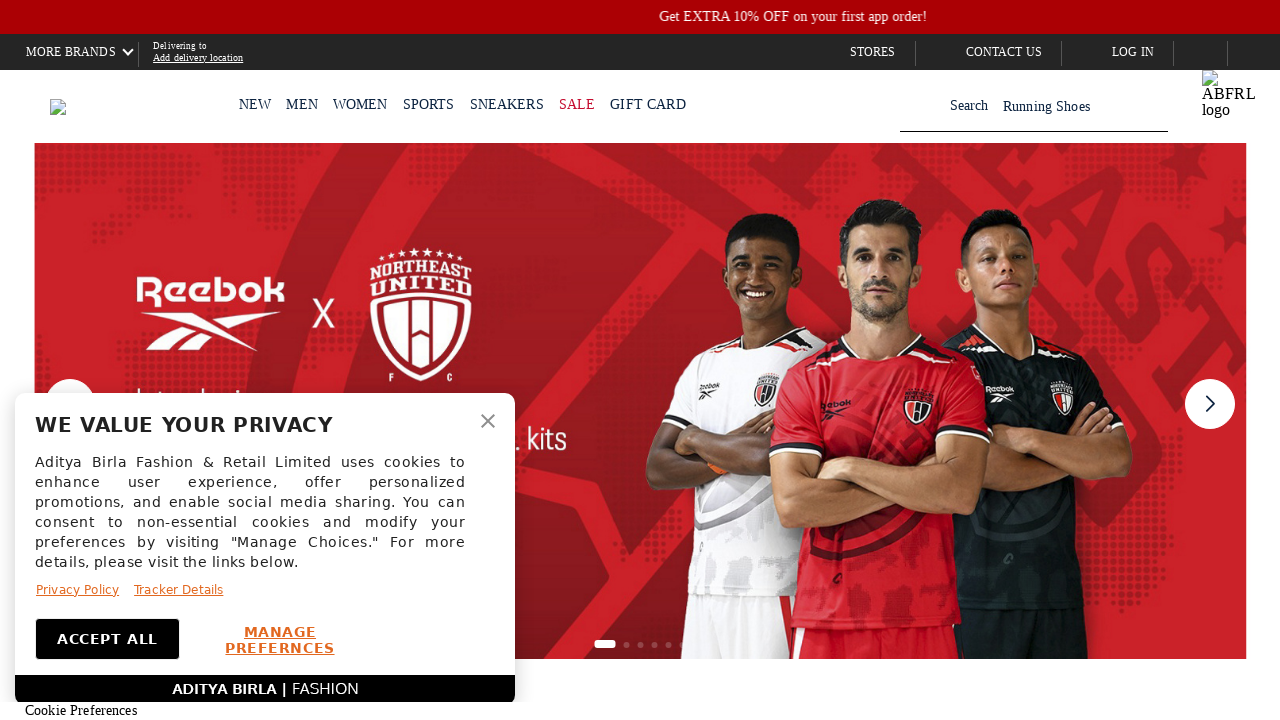

Waited for Reebok India website to load completely (networkidle state)
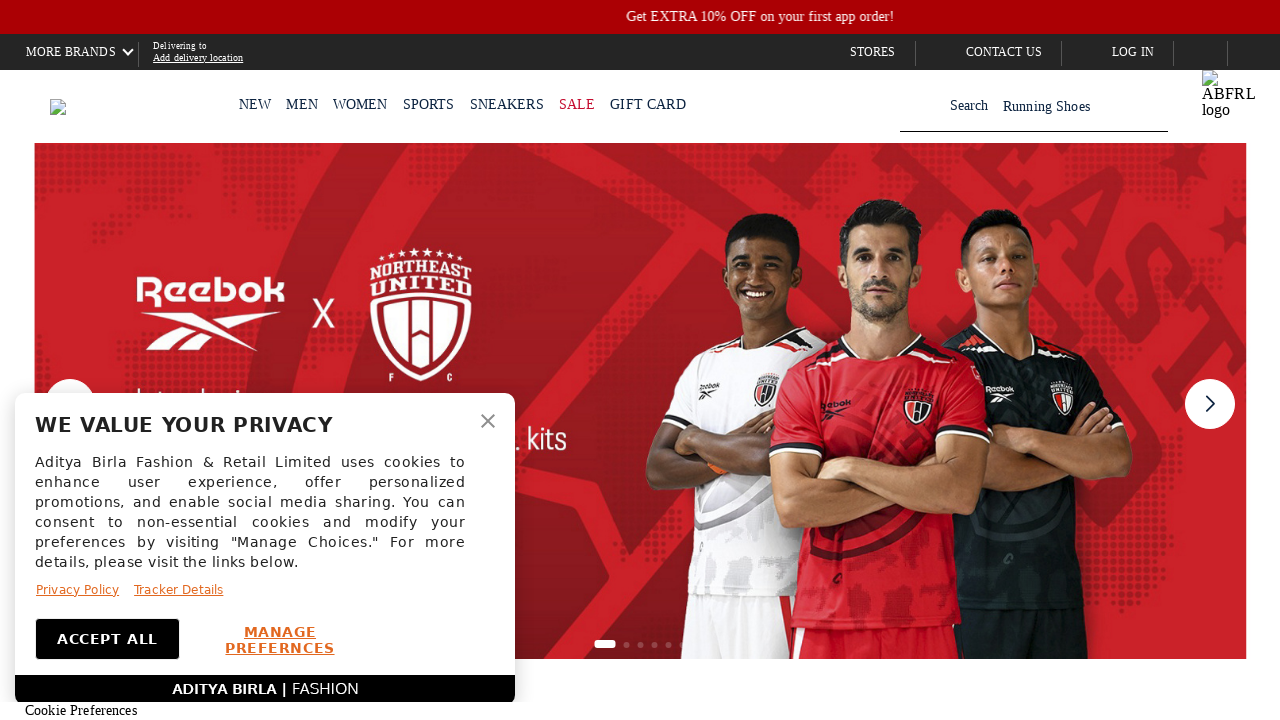

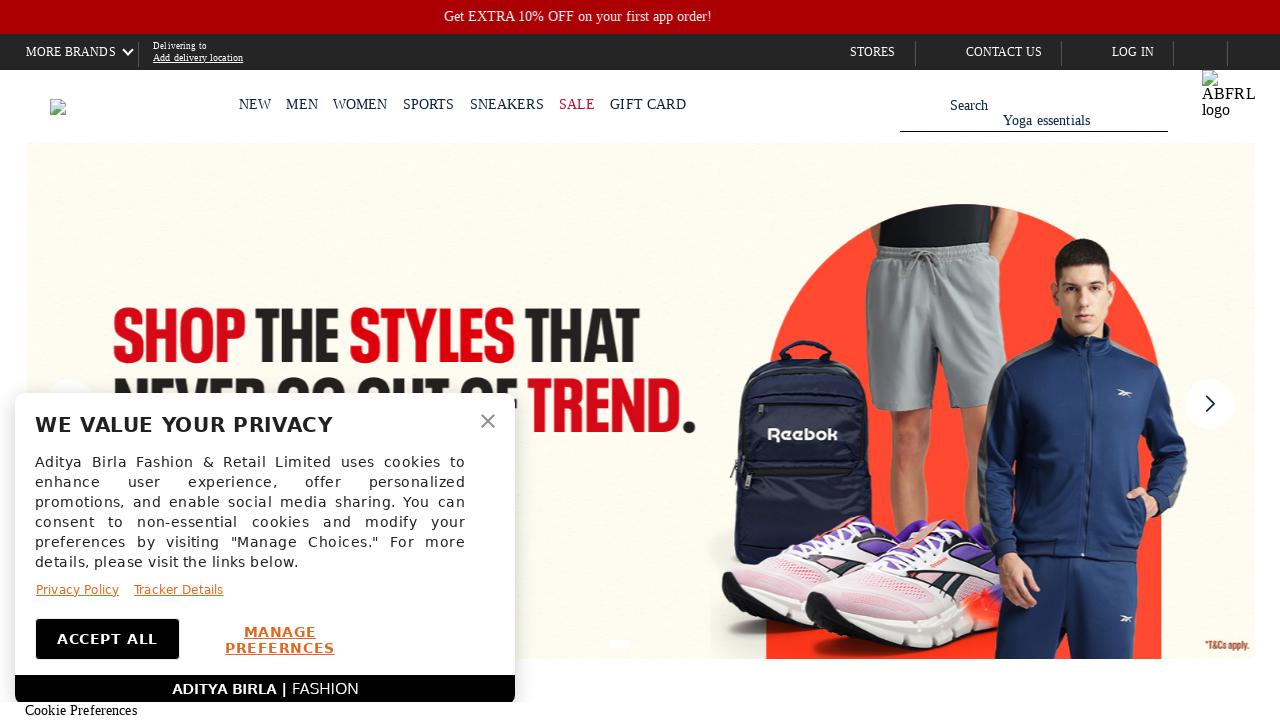